Tests the "Demo?" navigation link on the homepage by clicking it and verifying the demo request page content is displayed

Starting URL: https://www.uname-it.com/

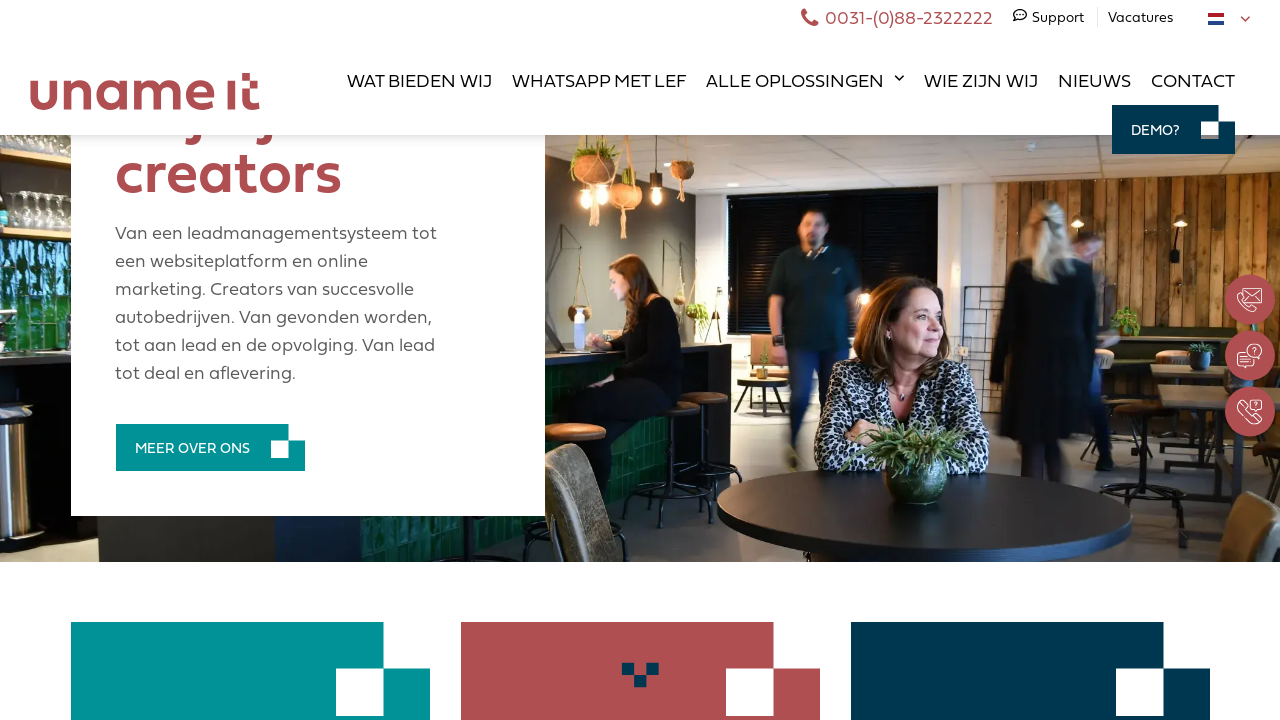

Clicked on 'Demo?' navigation link at (1156, 130) on text='Demo?'
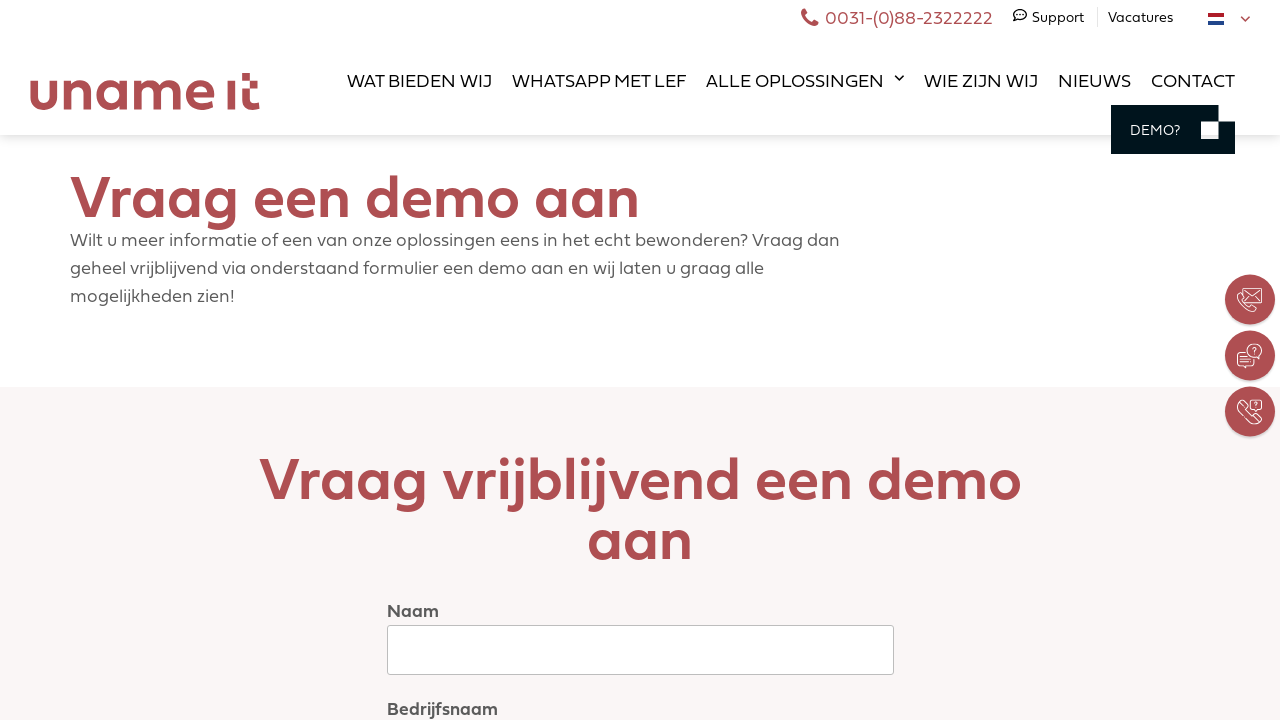

Demo request page loaded and paragraph title element is visible
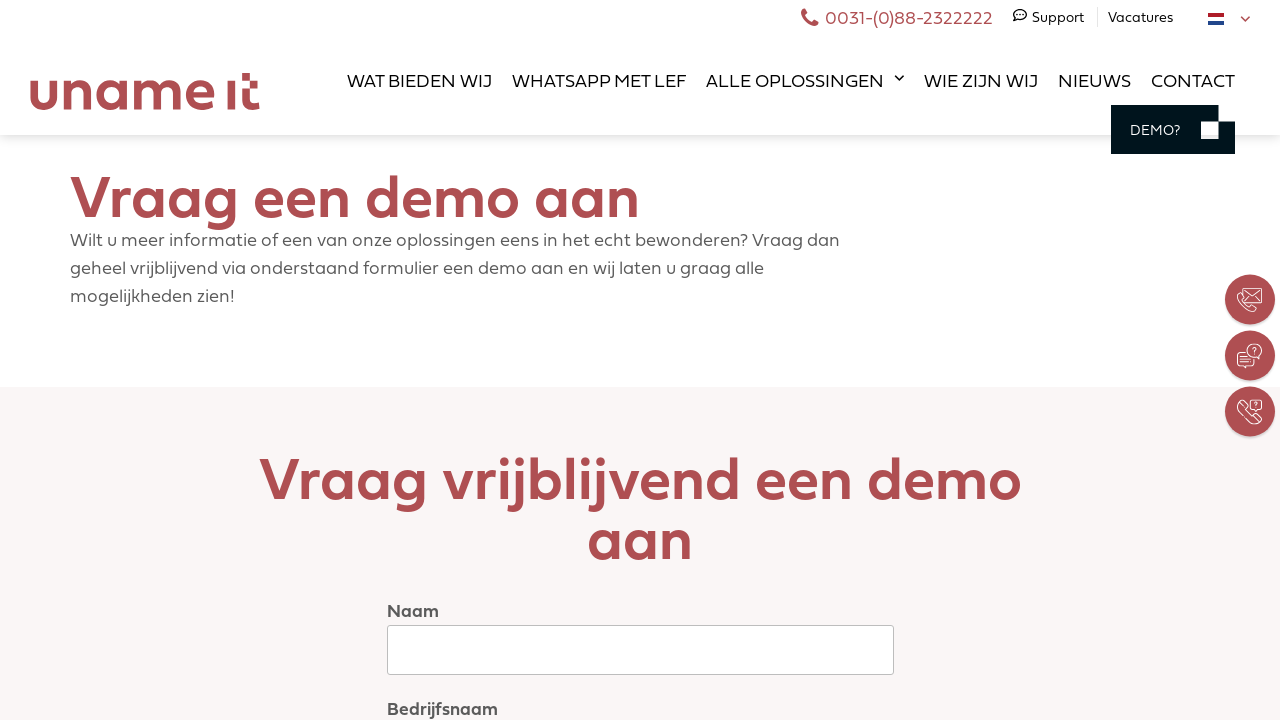

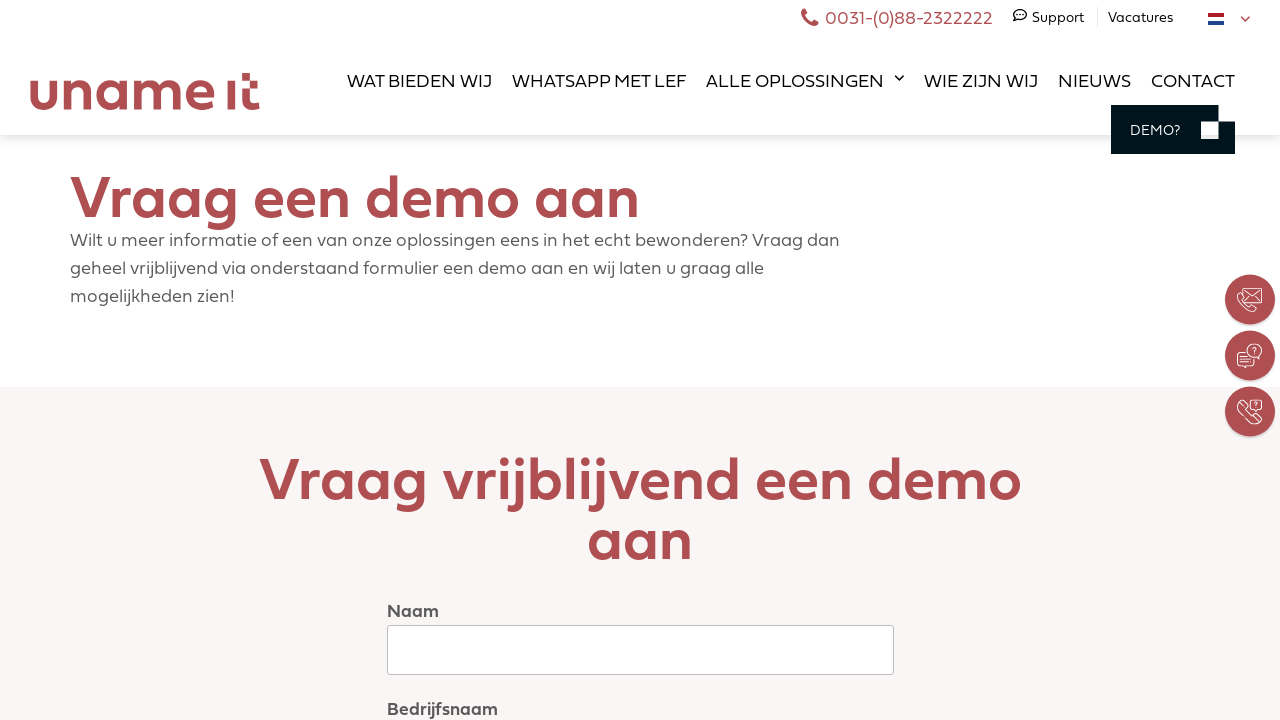